Tests dynamic loading functionality by clicking a start button and verifying that hidden text becomes visible after loading

Starting URL: http://the-internet.herokuapp.com/dynamic_loading/1

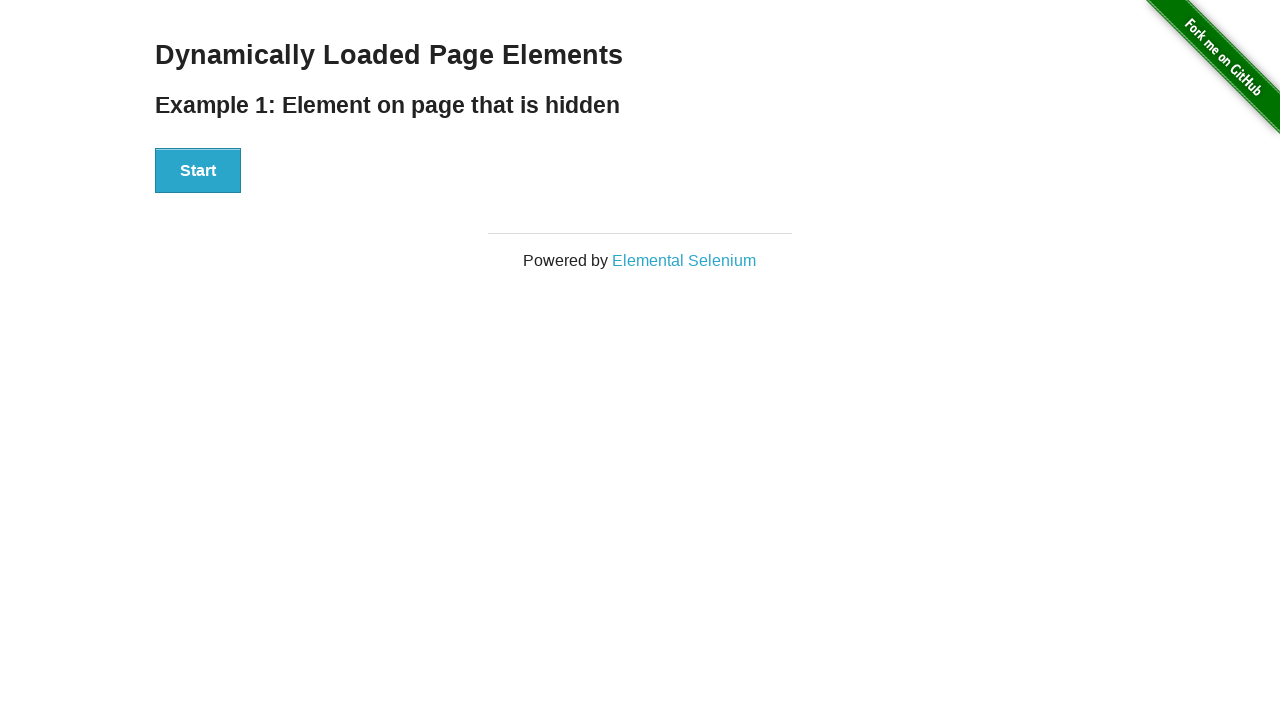

Verified that hidden text element is not visible initially
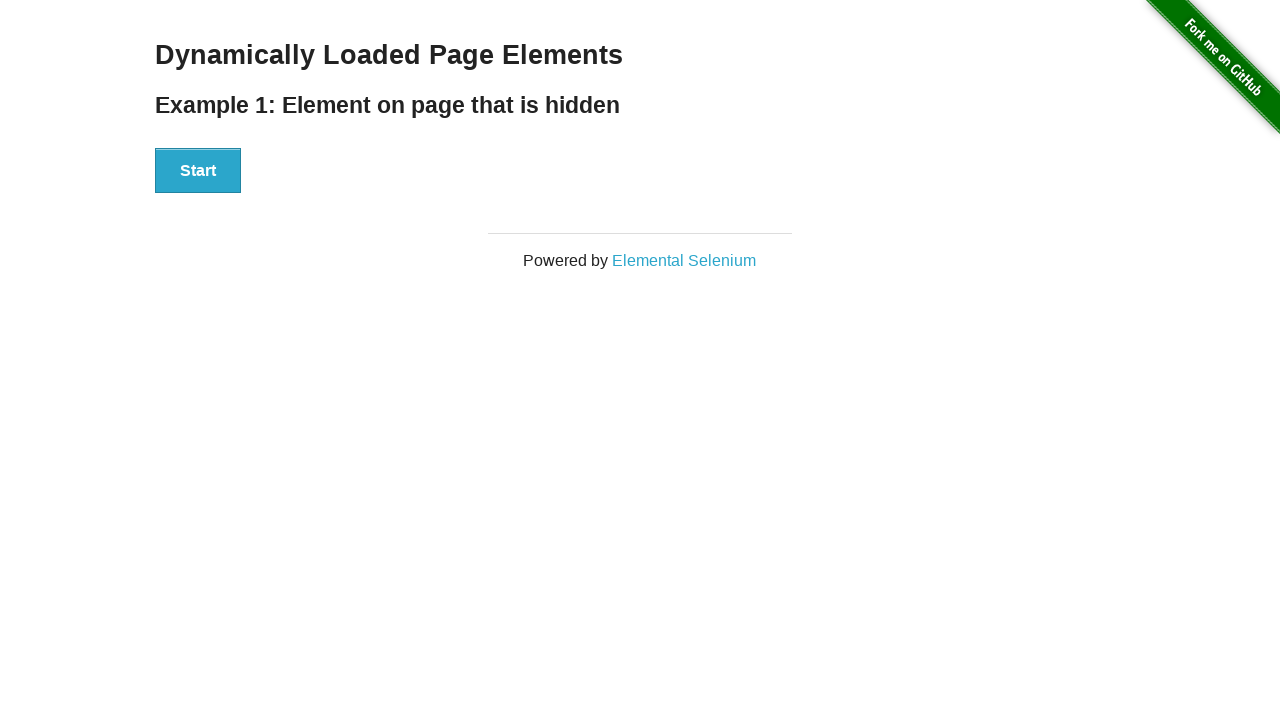

Clicked the start button to trigger dynamic loading at (198, 171) on #start > button
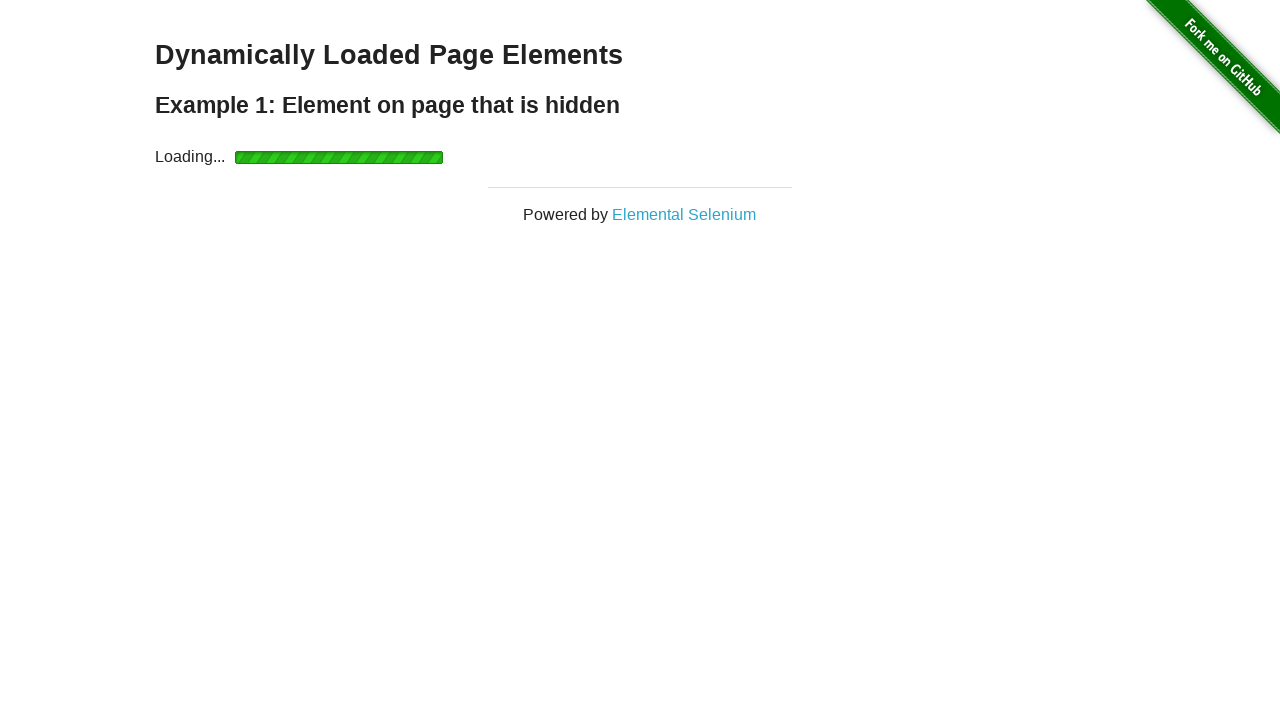

Waited for hidden text to become visible after loading completed
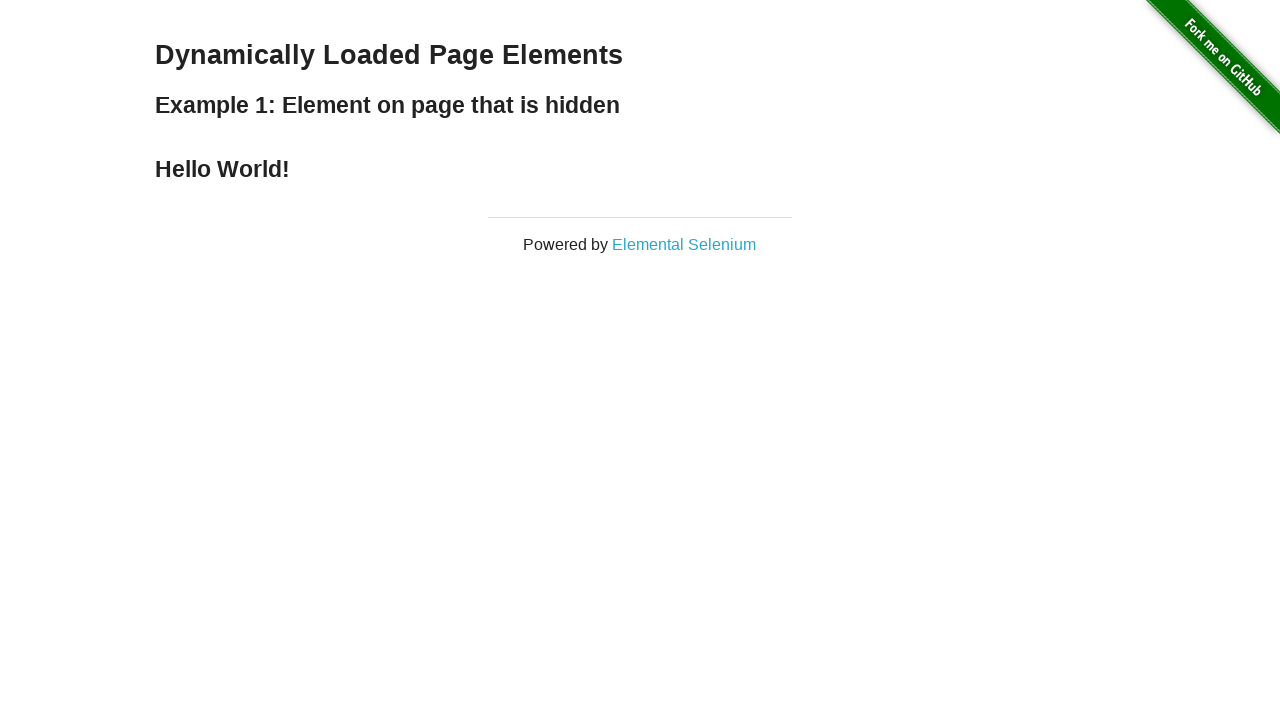

Verified that hidden text element is now visible after dynamic loading
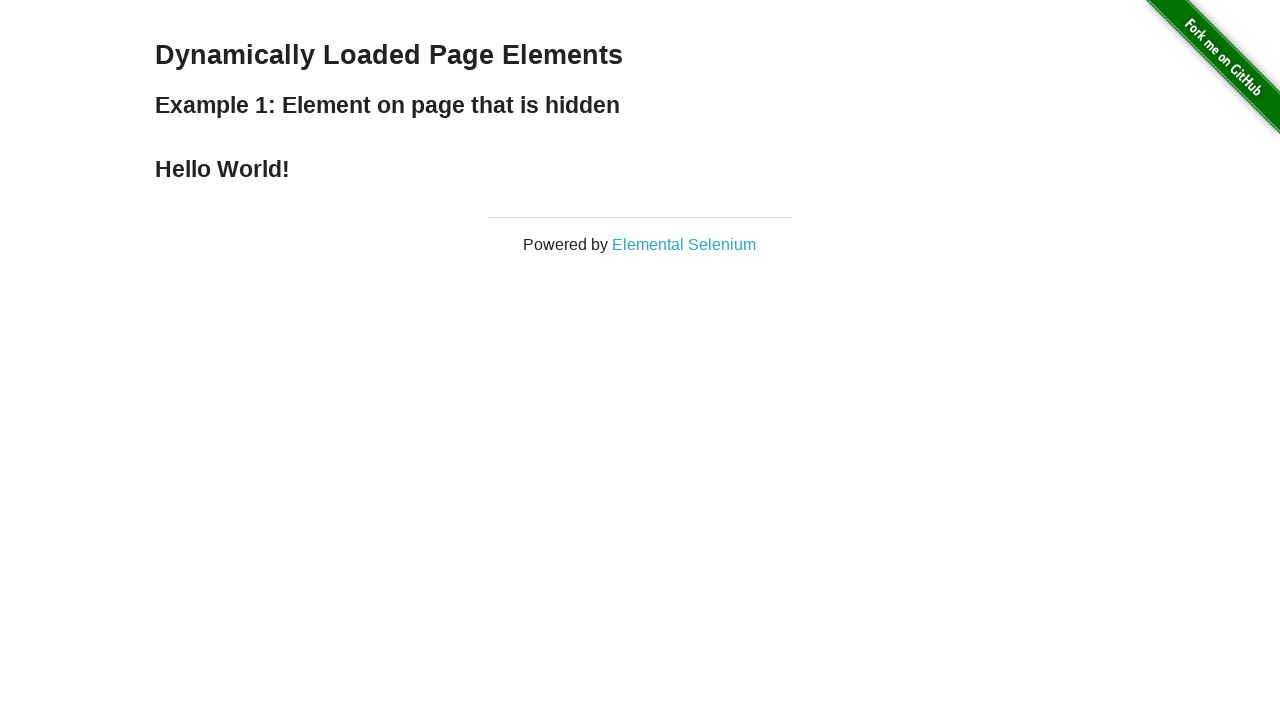

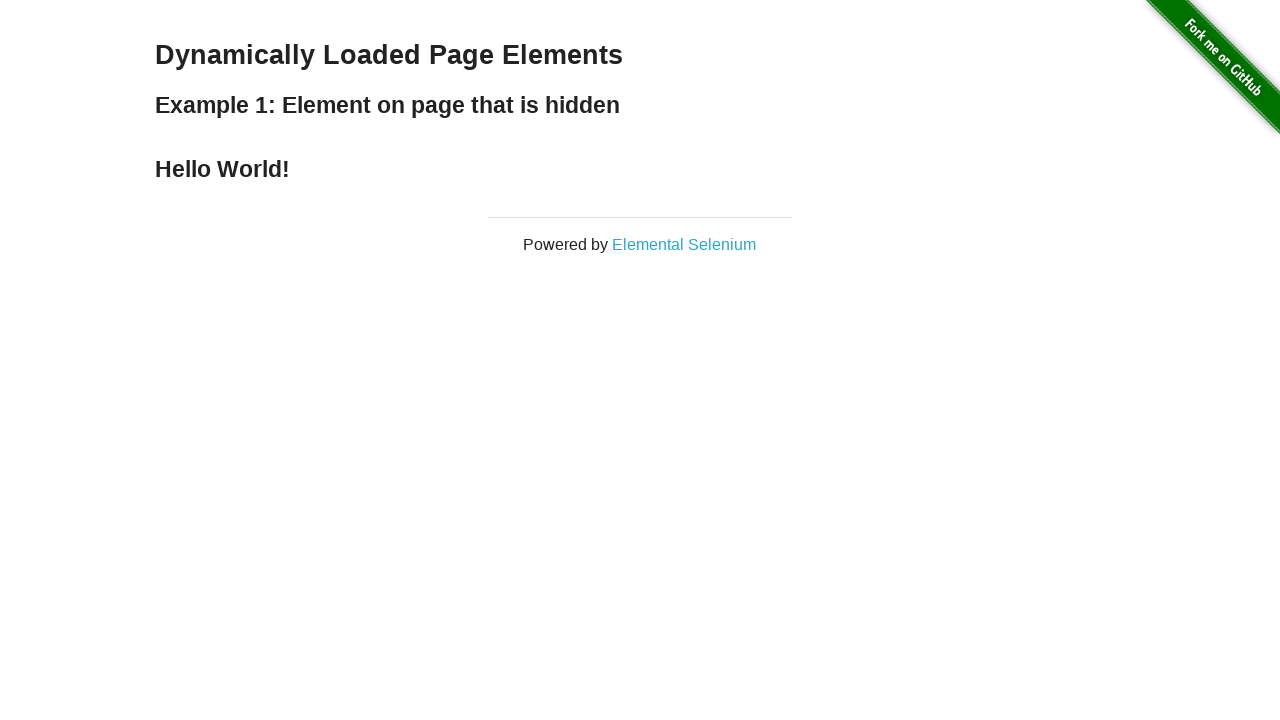